Tests password reset error handling by entering an invalid username/email and verifying the appropriate error message is displayed

Starting URL: https://login1.nextbasecrm.com/?forgot_password=yes

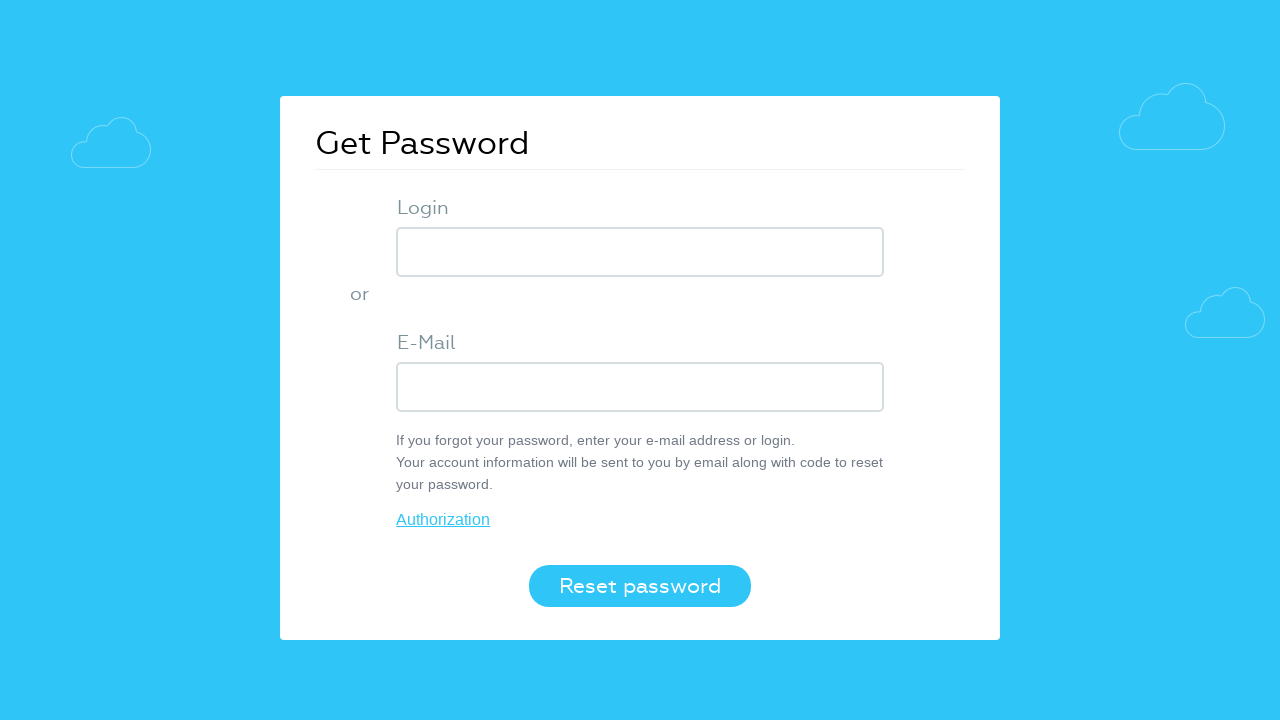

Filled username/email field with invalid value 'abcd' on .login-inp
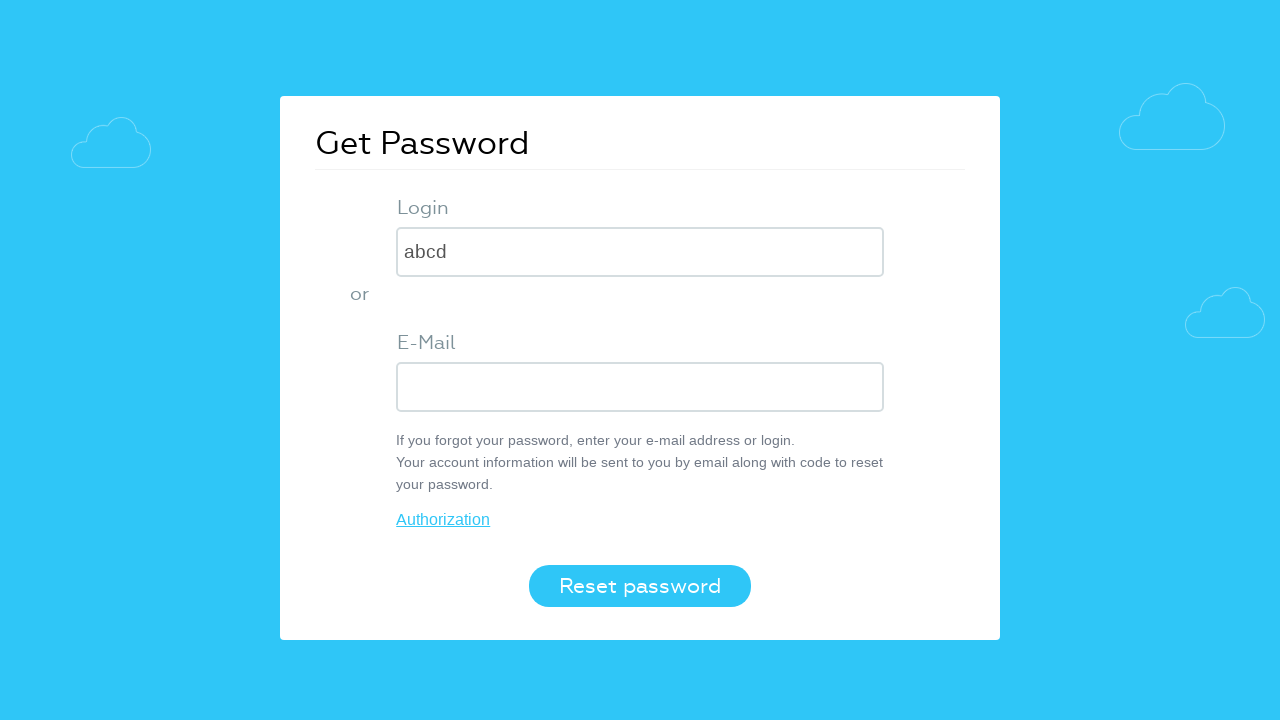

Clicked the Reset password button at (640, 586) on button.login-btn
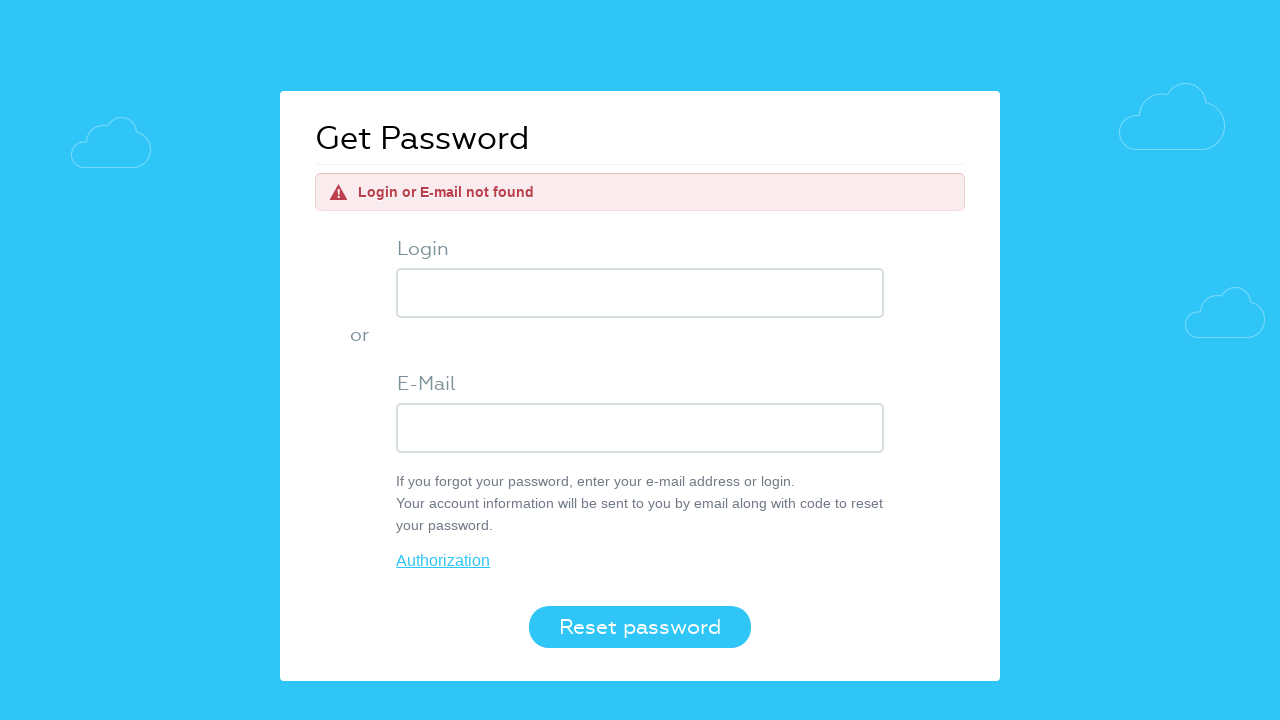

Error message element appeared
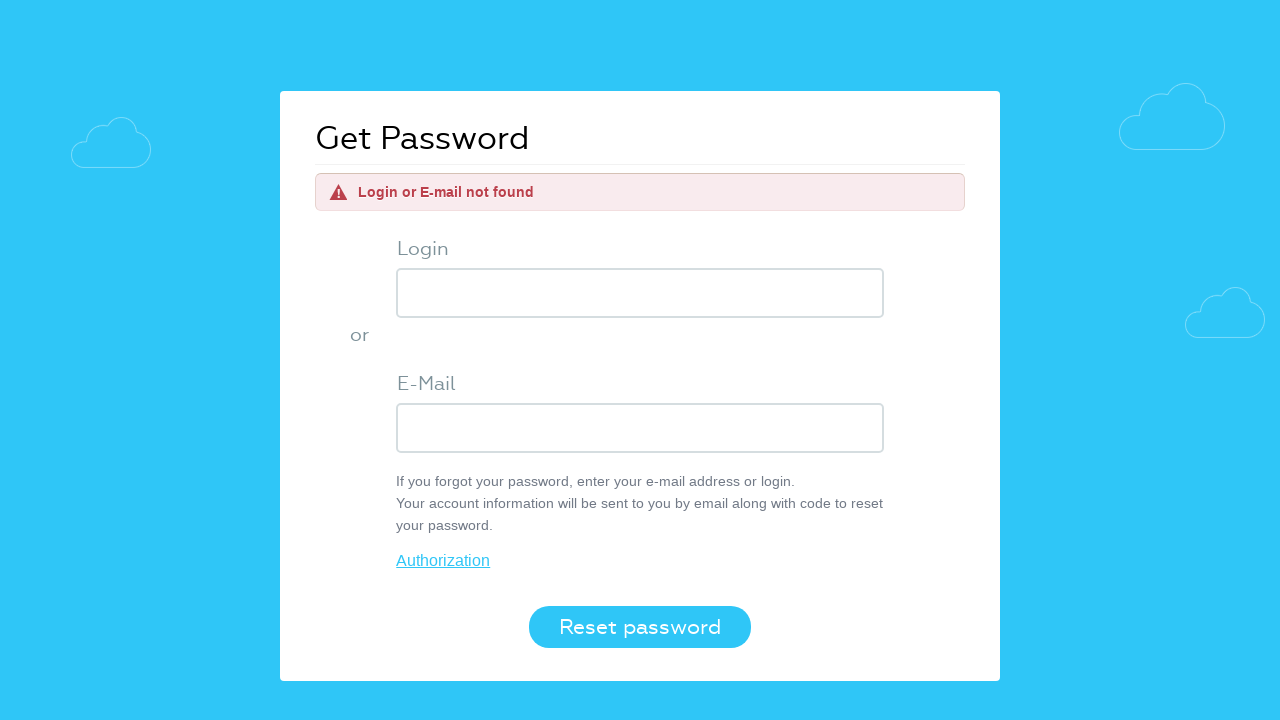

Retrieved error message text: 'Login or E-mail not found'
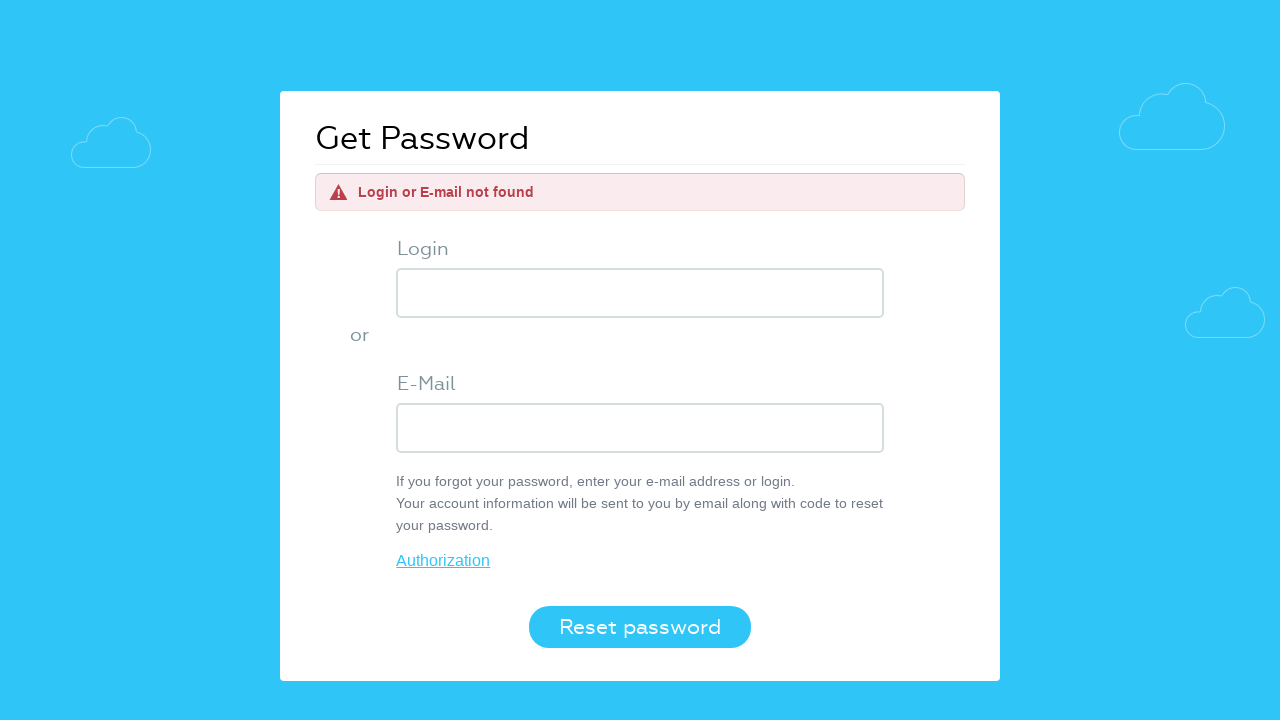

Verified error message matches expected text 'Login or E-mail not found'
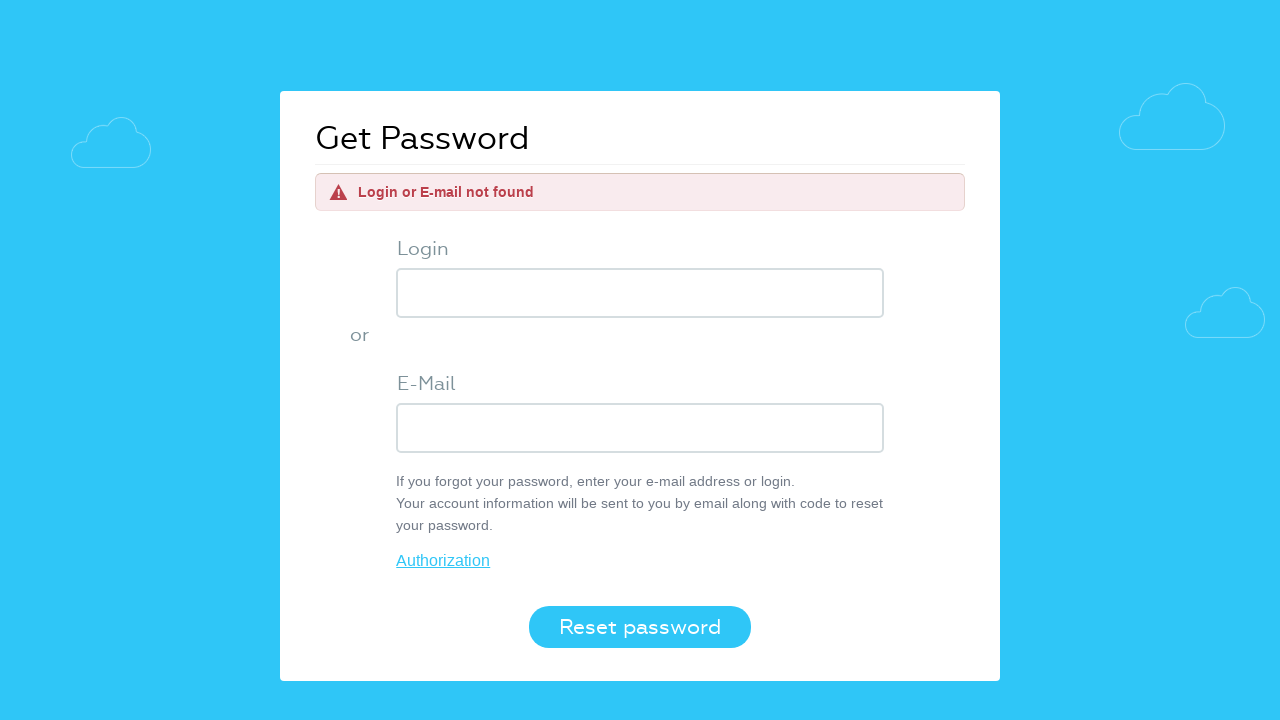

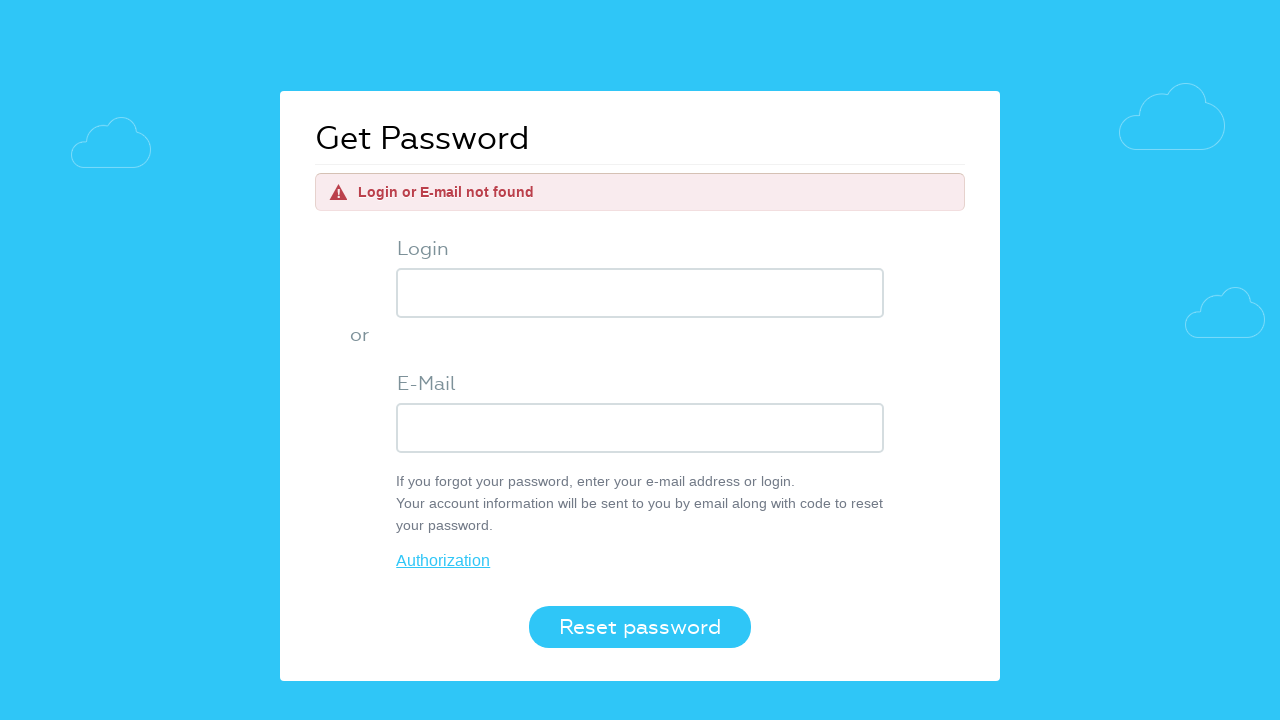